Tests double-click functionality on a button element on the test automation practice blog

Starting URL: https://testautomationpractice.blogspot.com/

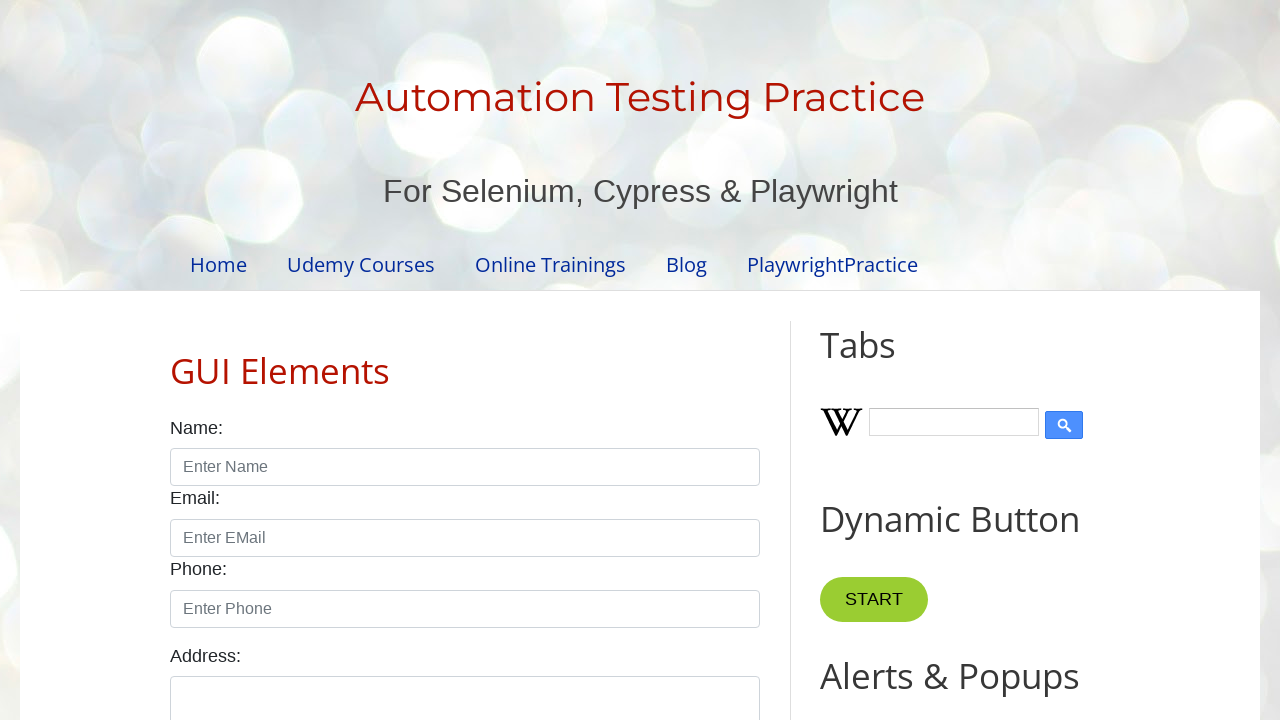

Navigated to test automation practice blog
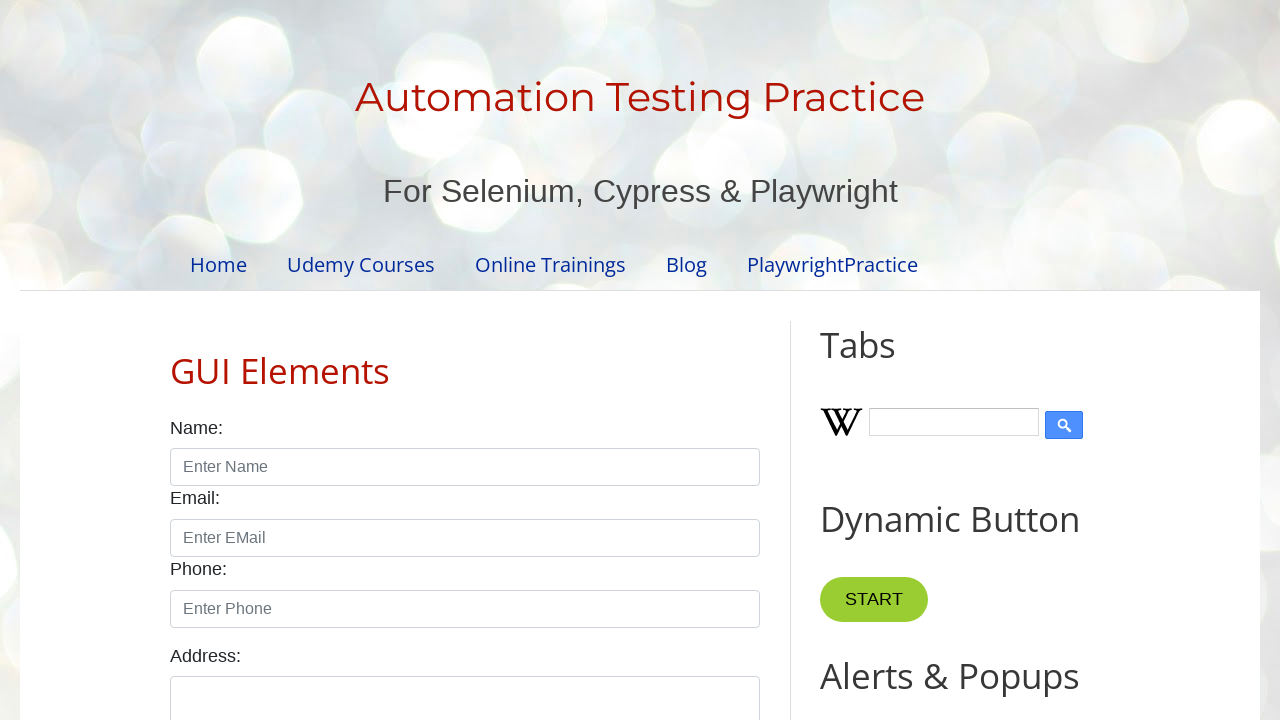

Located button element for double-click test
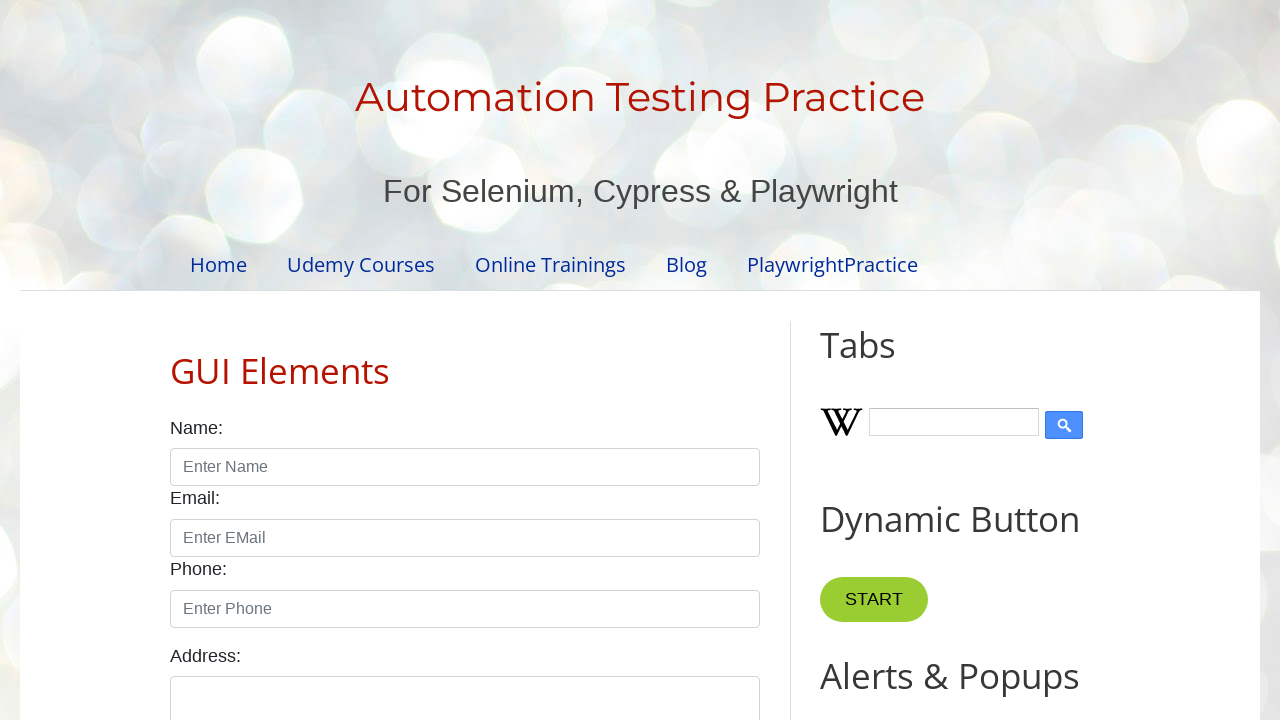

Double-clicked the button element at (885, 360) on xpath=//*[@id='HTML10']/div[1]/button
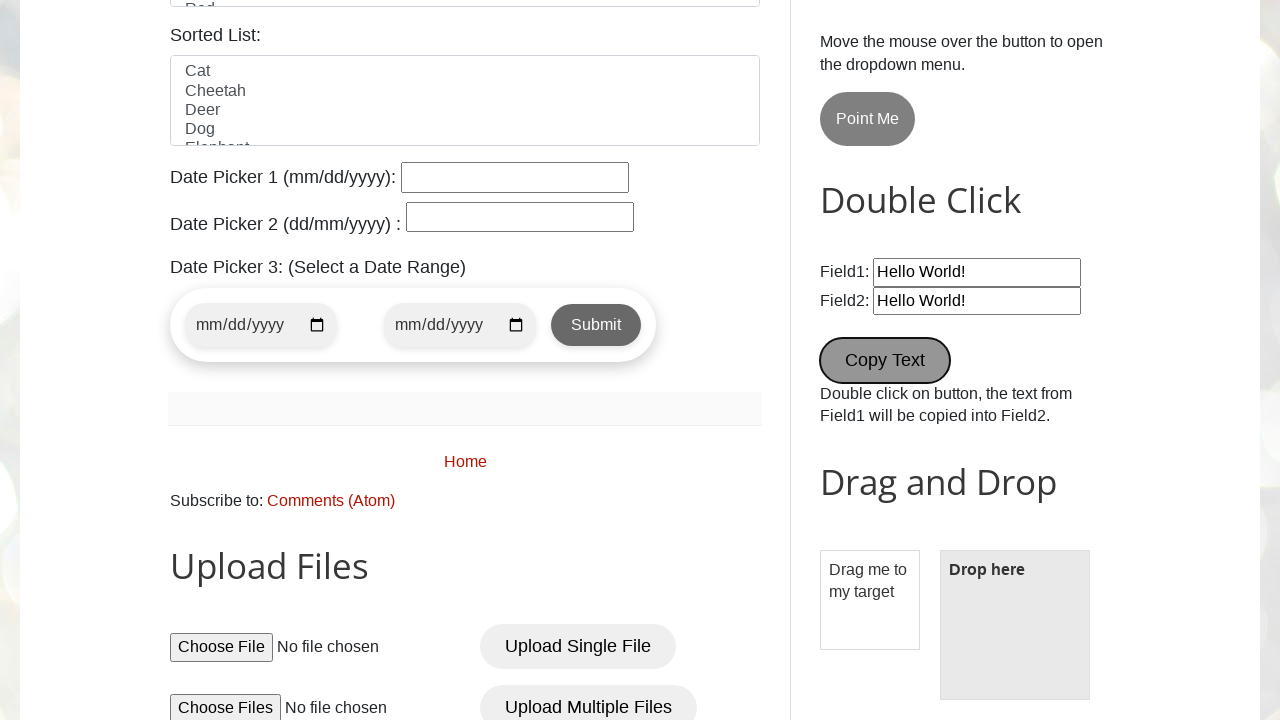

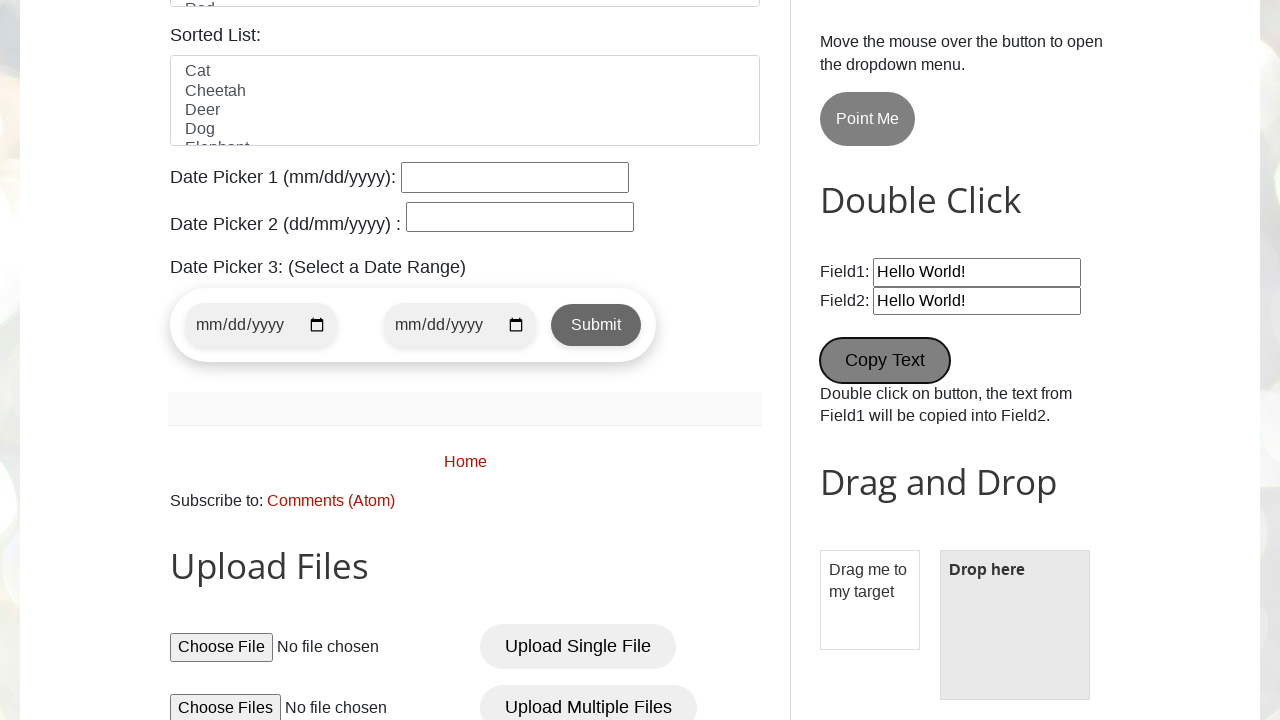